Tests deleting a task when viewing active tasks

Starting URL: https://todomvc4tasj.herokuapp.com/#/active

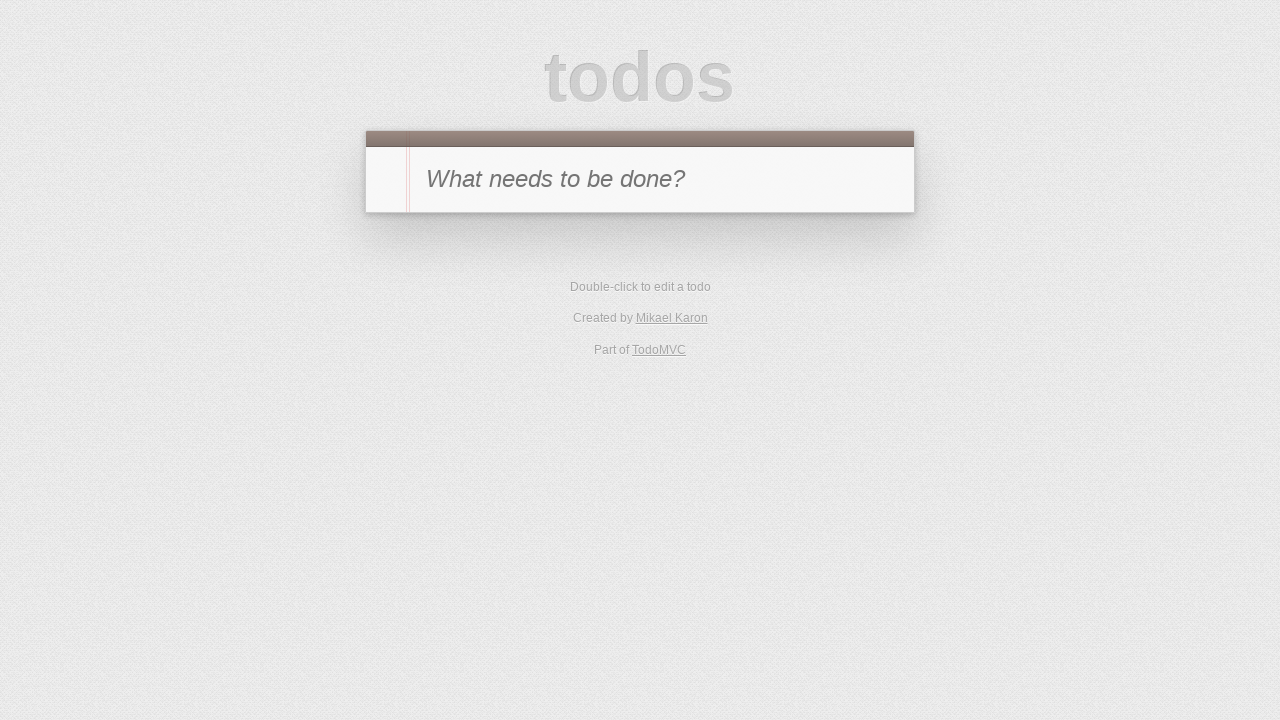

Set initial tasks in localStorage with tasks 'a' and 'b'
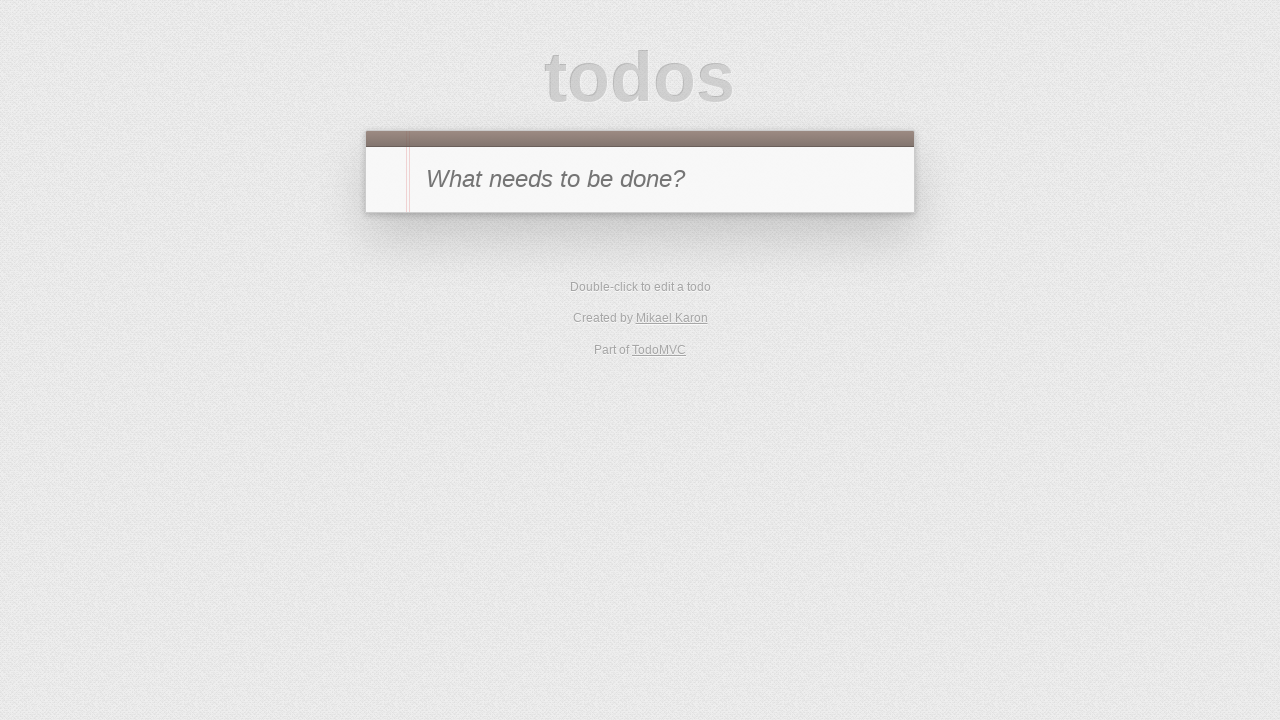

Reloaded page to load tasks from localStorage
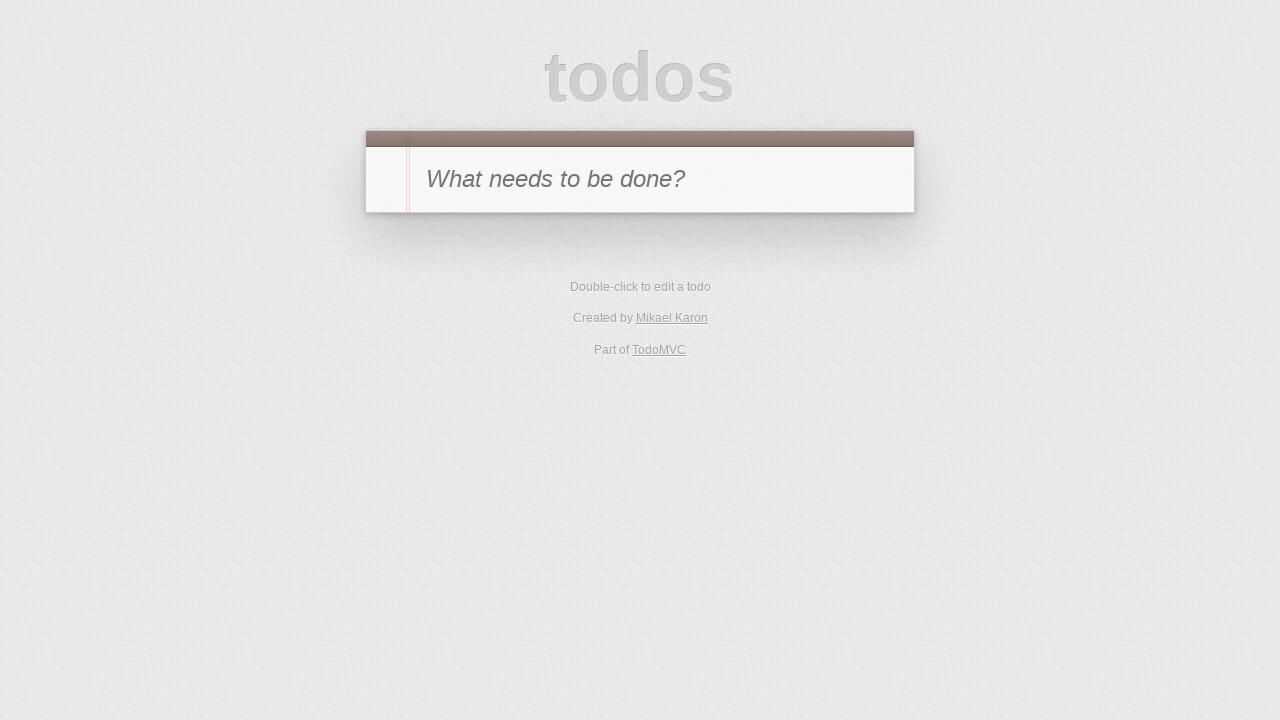

Clicked Active filter to view only active tasks at (613, 351) on a:has-text("Active")
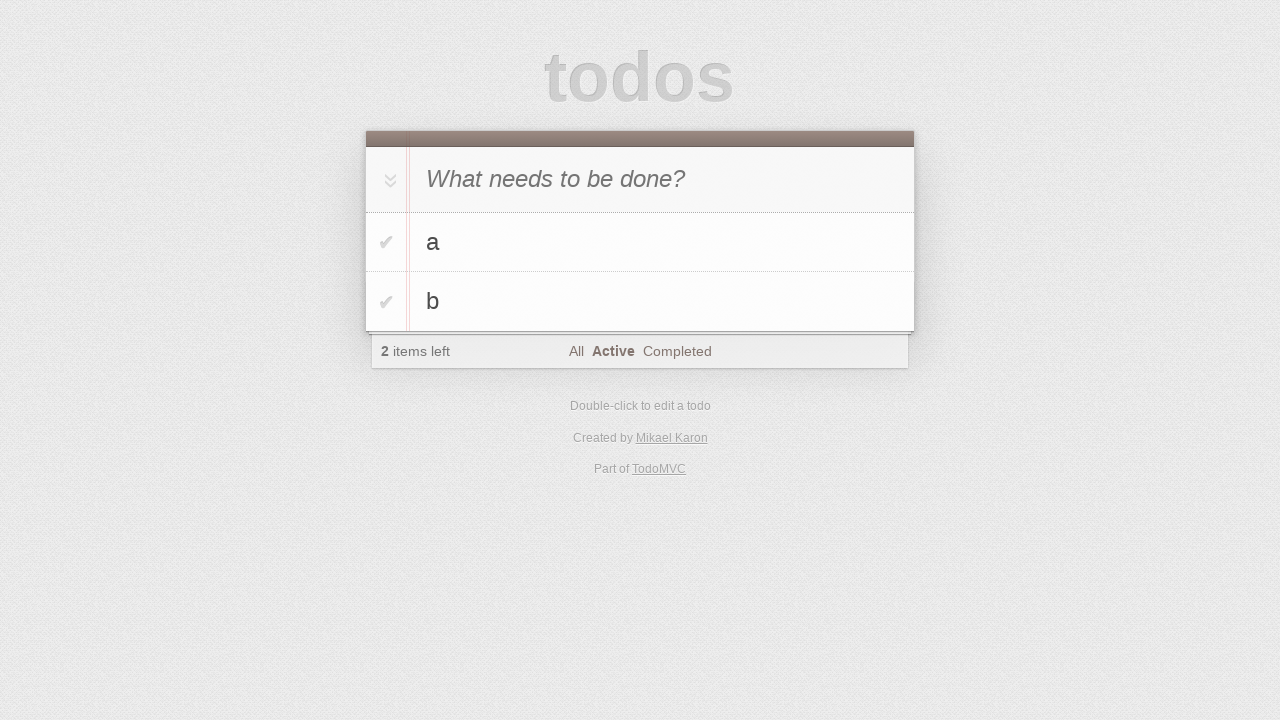

Hovered over task 'a' to reveal delete button at (640, 242) on li:has-text("a")
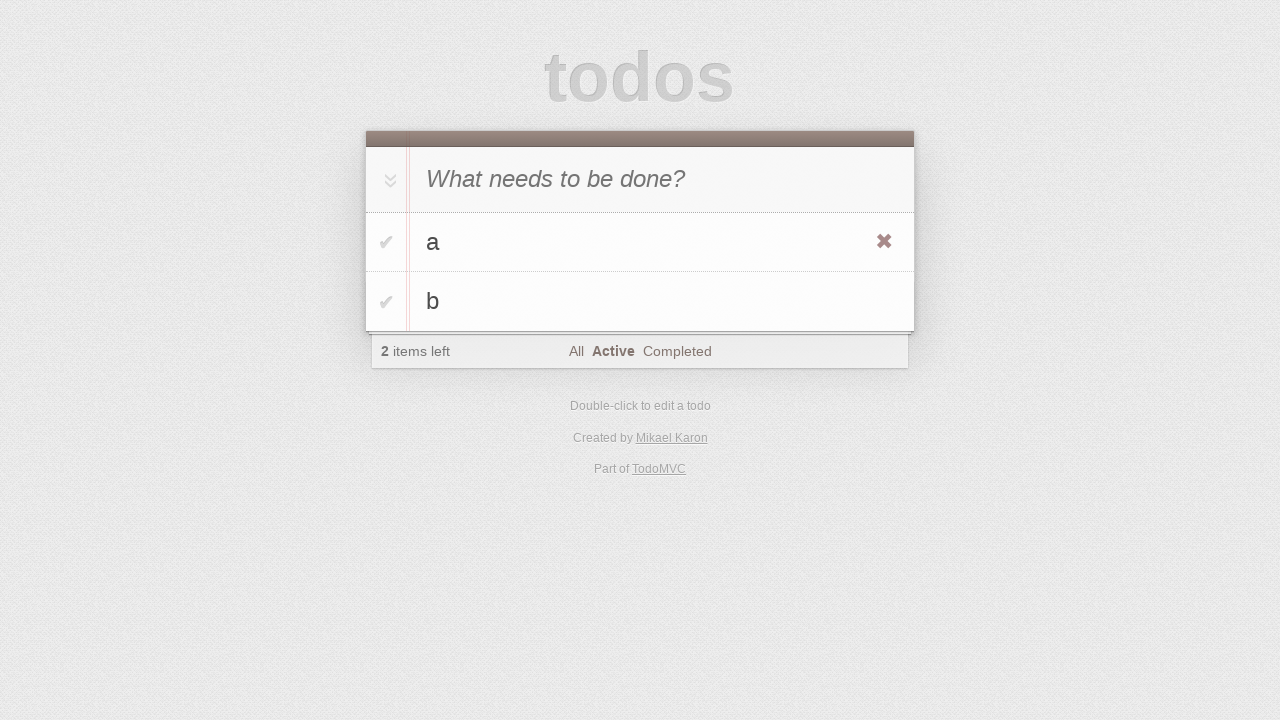

Clicked delete button to remove task 'a' at (884, 242) on li:has-text("a") .destroy
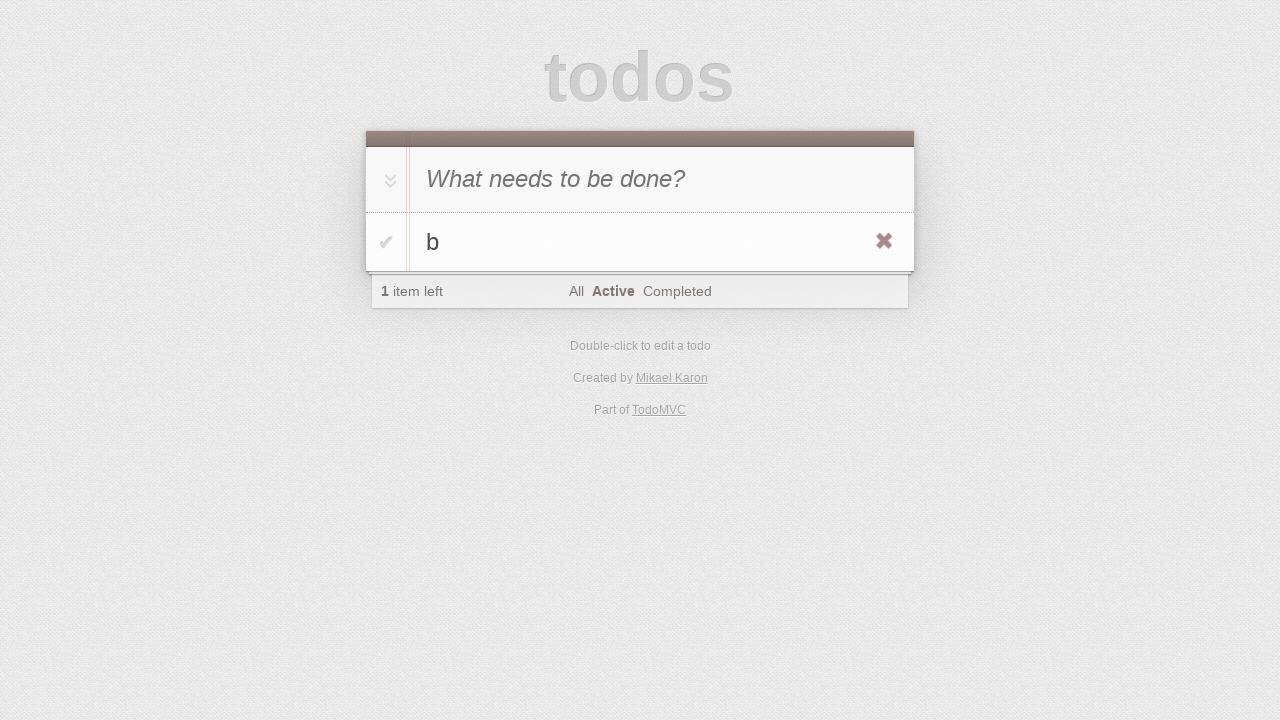

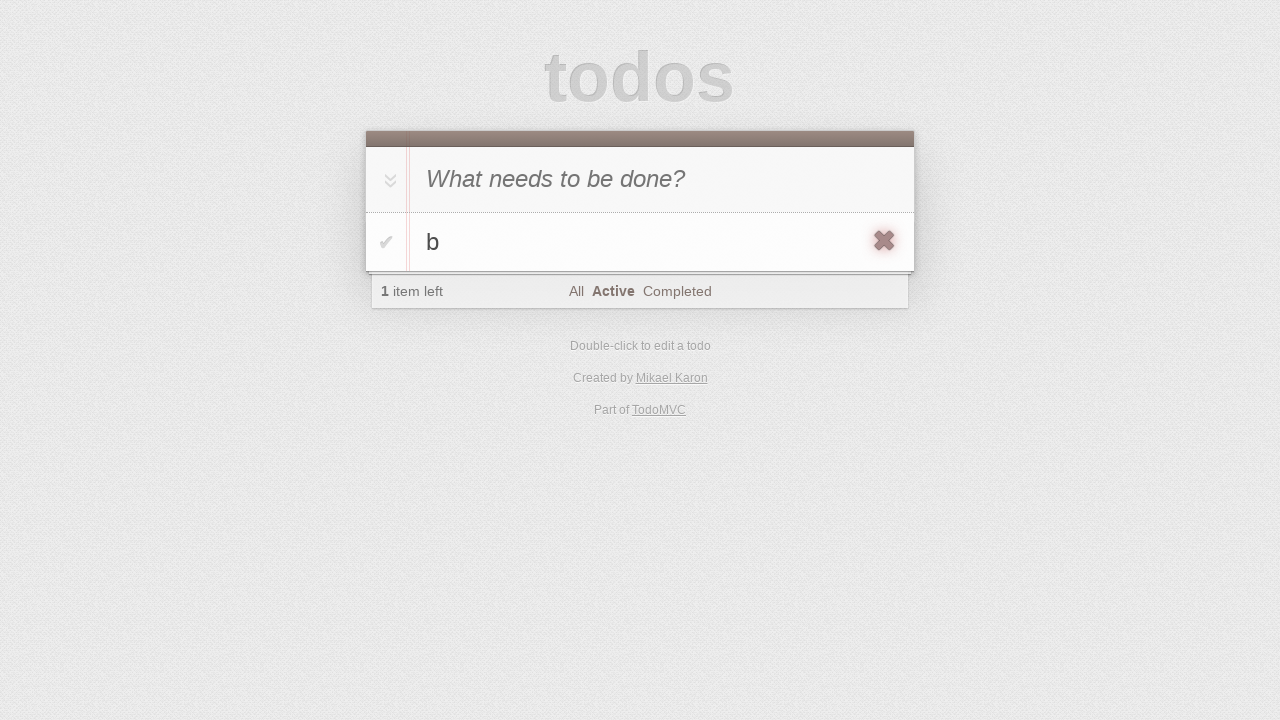